Tests window handling functionality by opening new tabs and windows, then switching between them

Starting URL: https://www.hyrtutorials.com/p/window-handles-practice.html

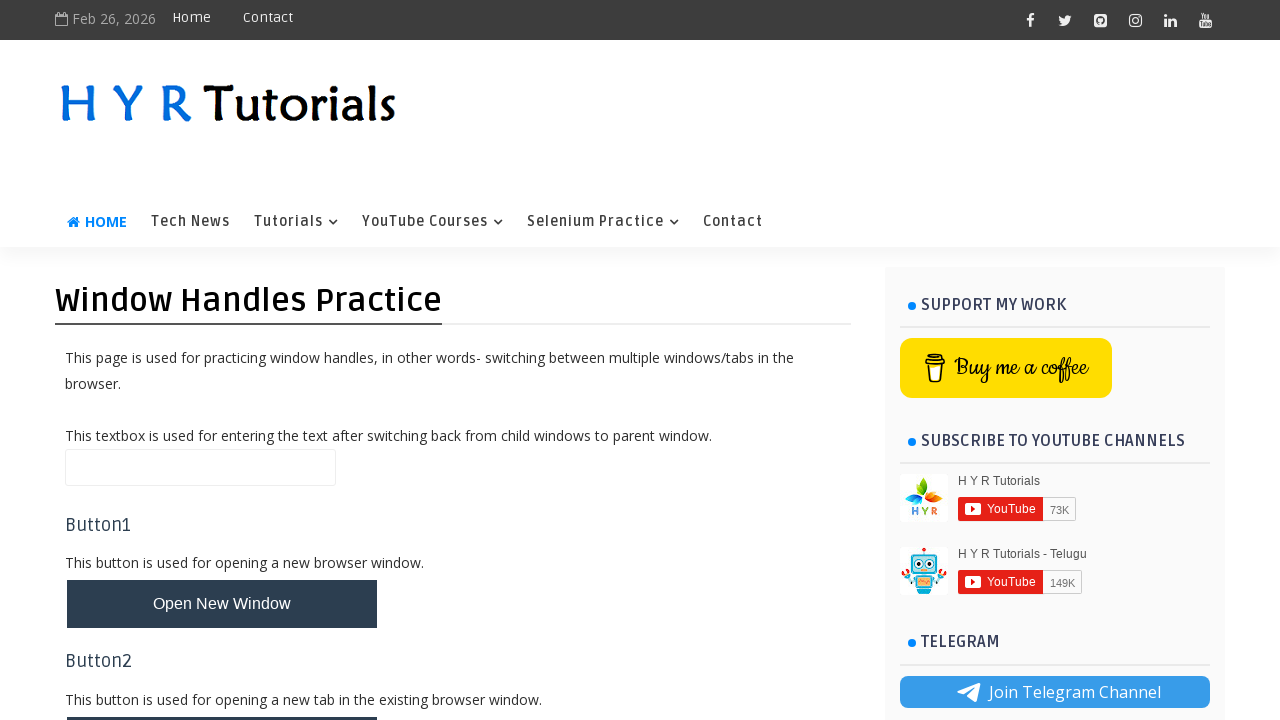

Clicked button to open new tab at (222, 696) on xpath=//button[contains(text(),'Open New Tab')]
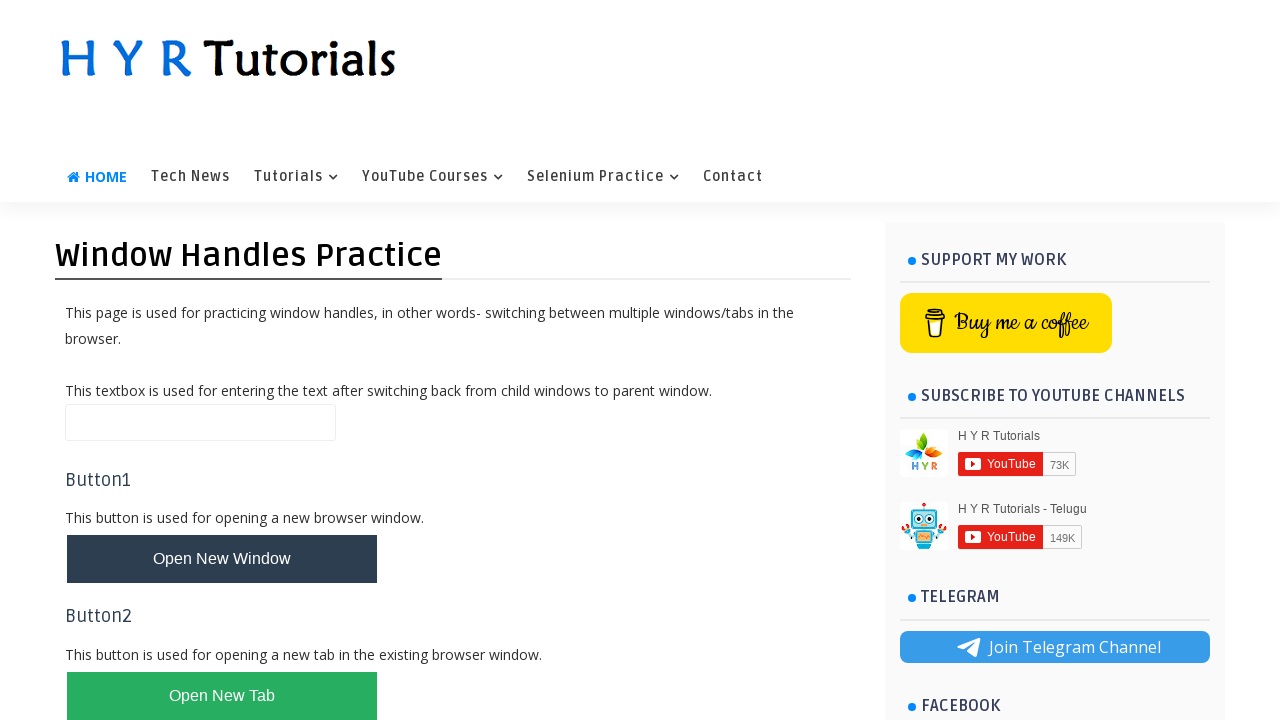

Retrieved all open pages/tabs/windows from context
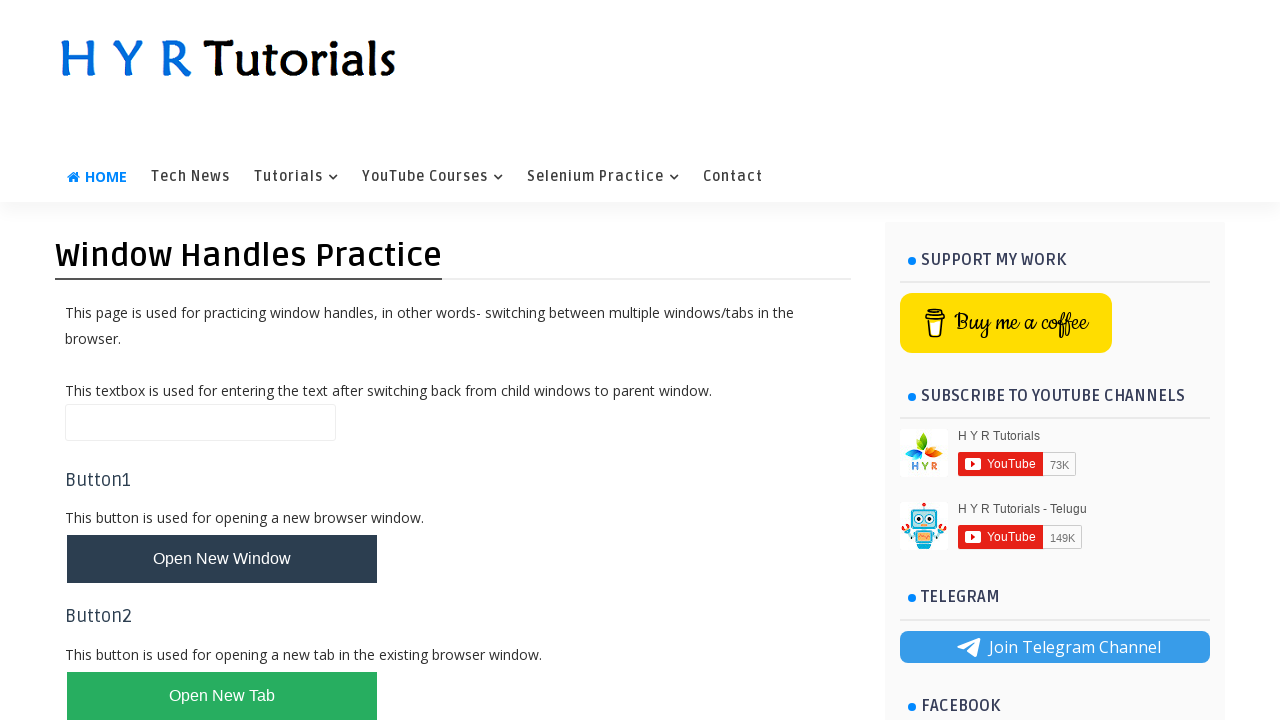

Switched to original window/tab (index 0)
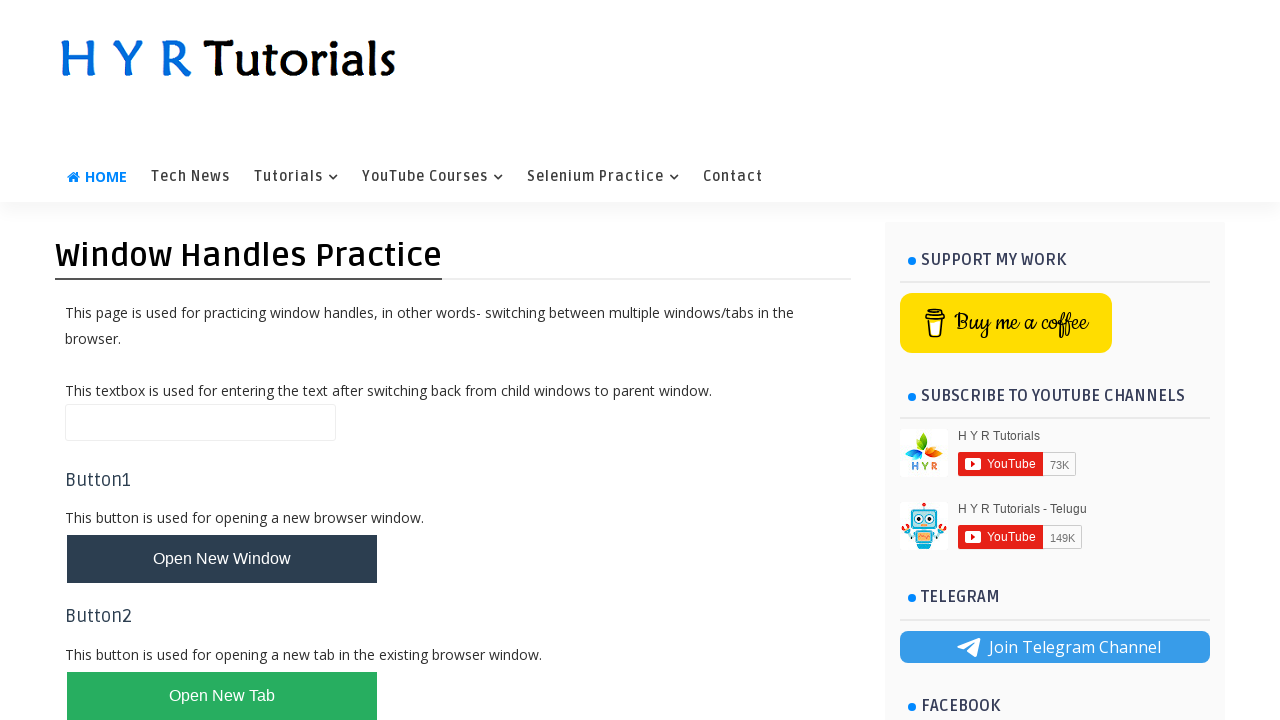

Clicked button to open new window and captured popup at (222, 559) on xpath=//button[contains(text(),' Open New Window')]
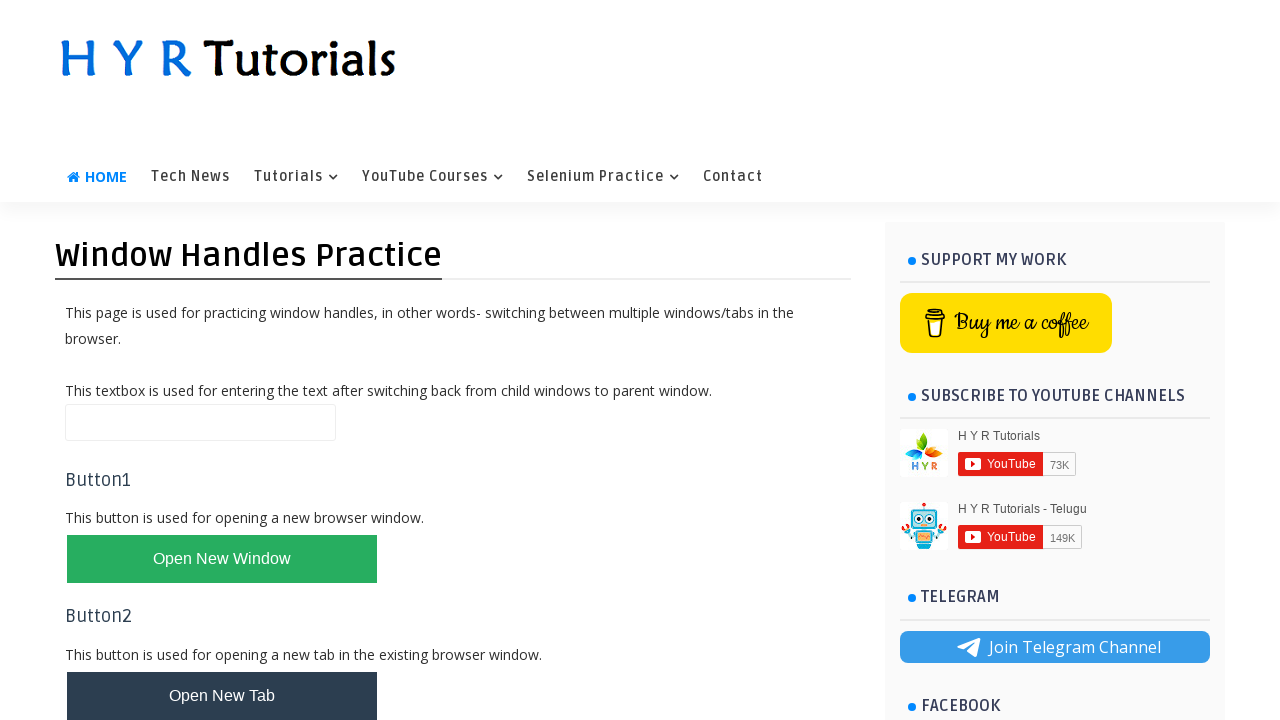

Retrieved new window page object from popup
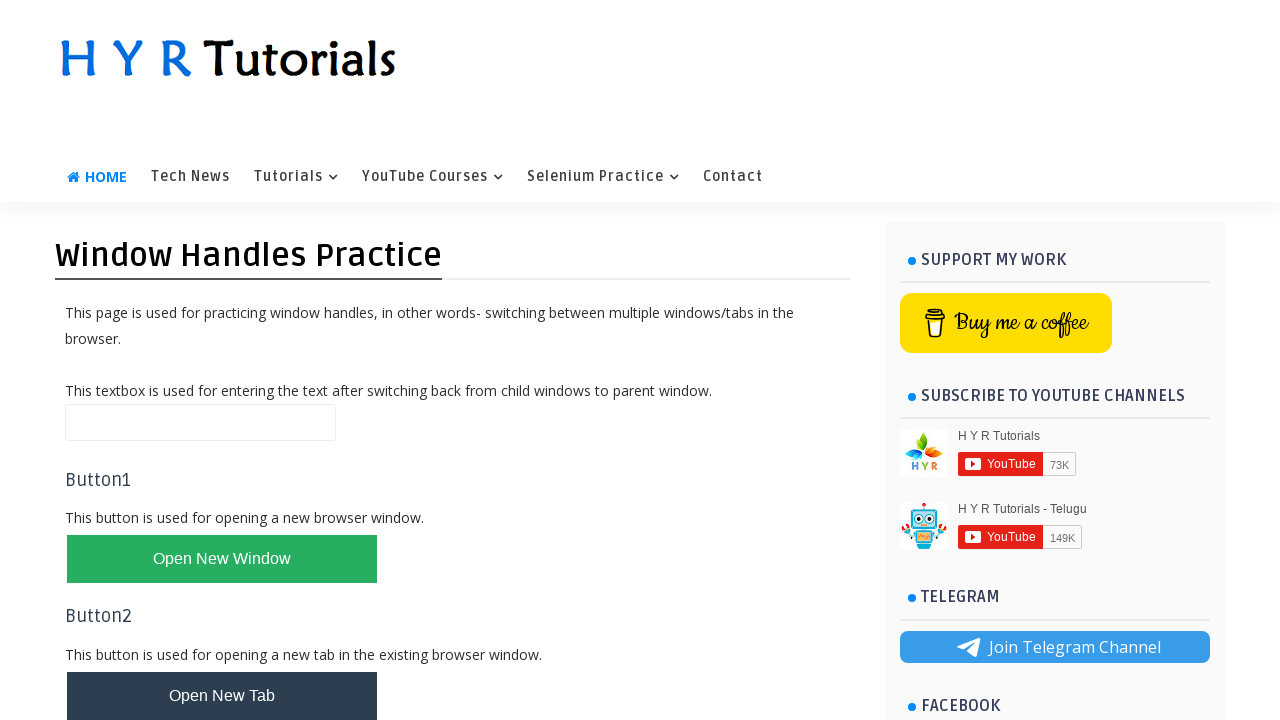

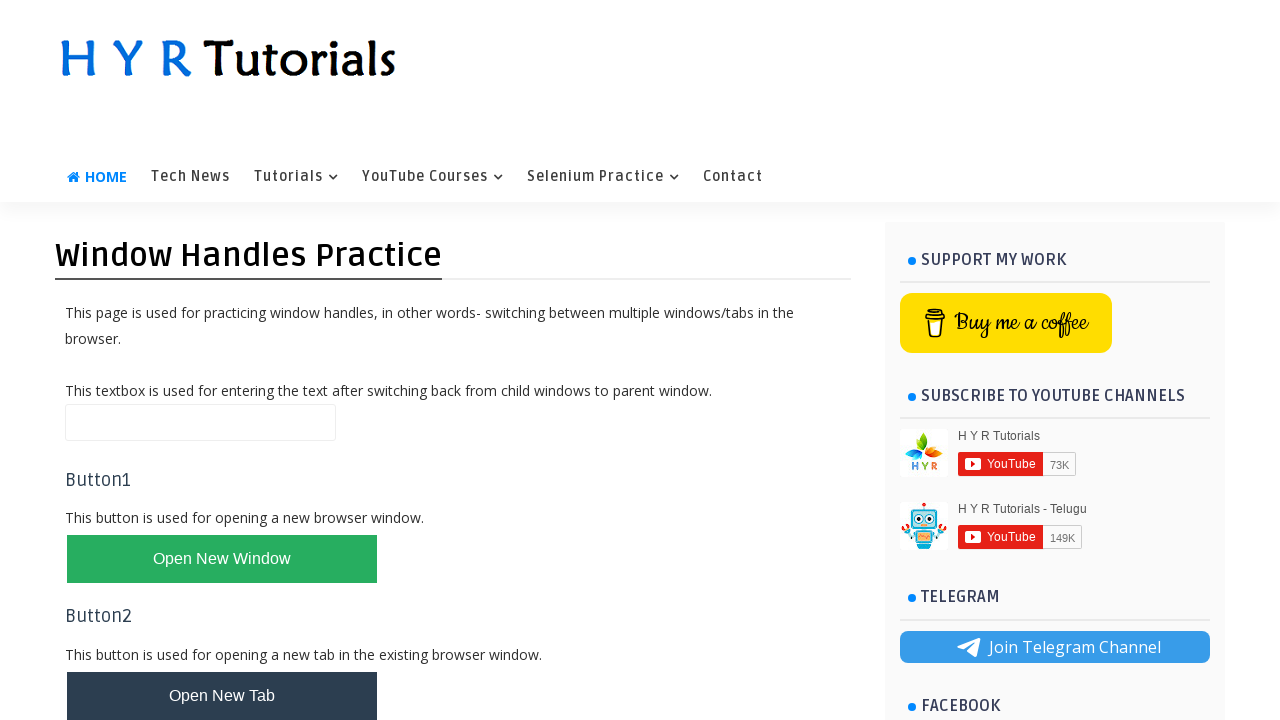